Tests scrolling to elements and filling form fields on a page that requires scrolling to reach certain elements

Starting URL: https://formy-project.herokuapp.com/scroll

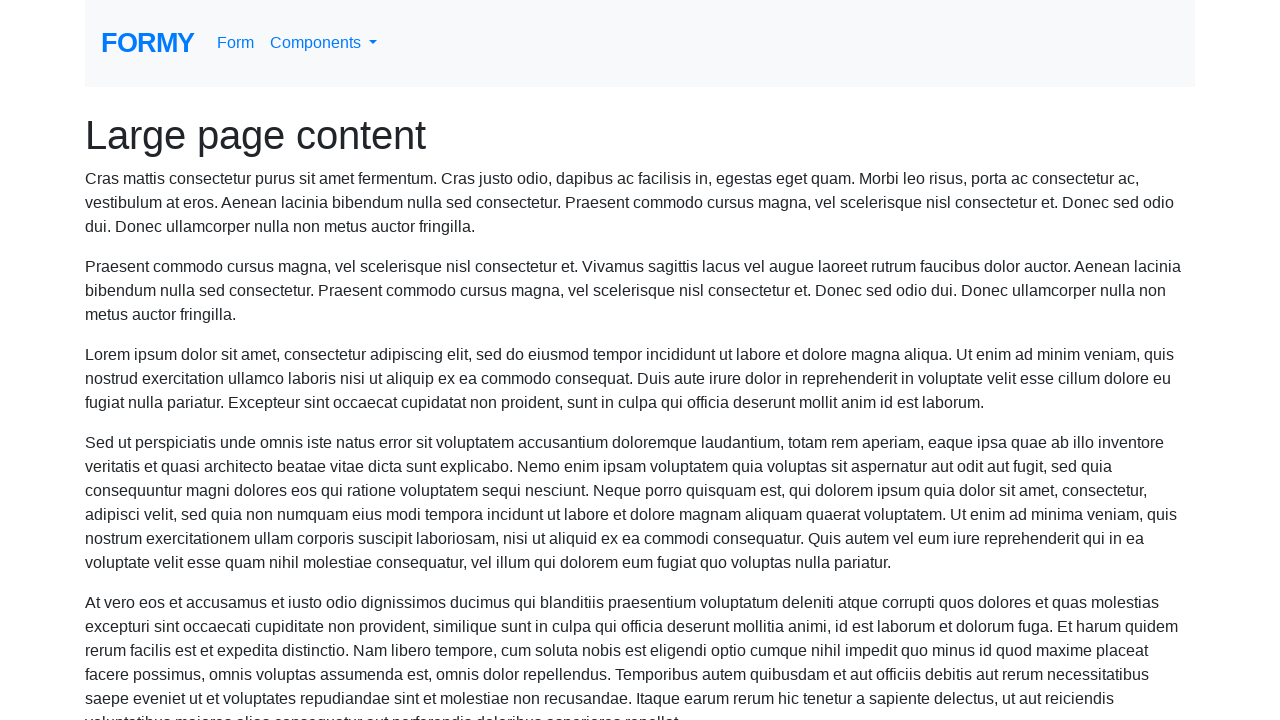

Scrolled to name field
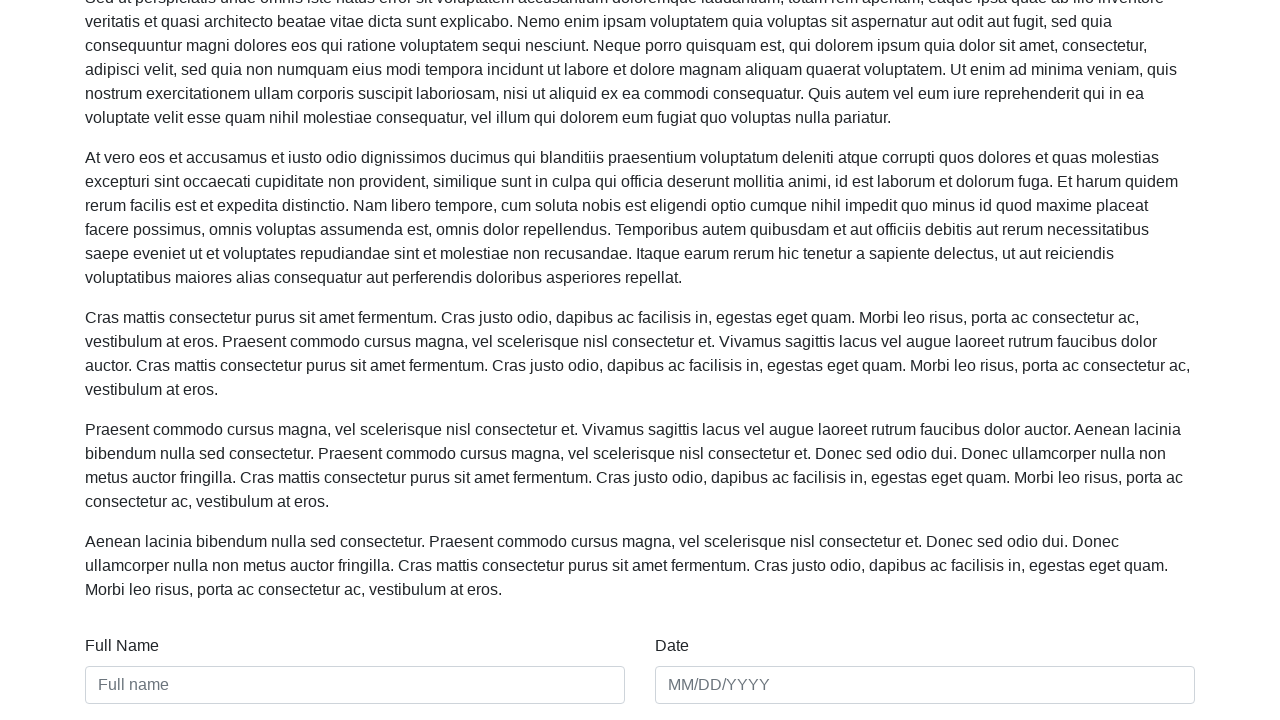

Filled name field with 'Harry Yu' on #name
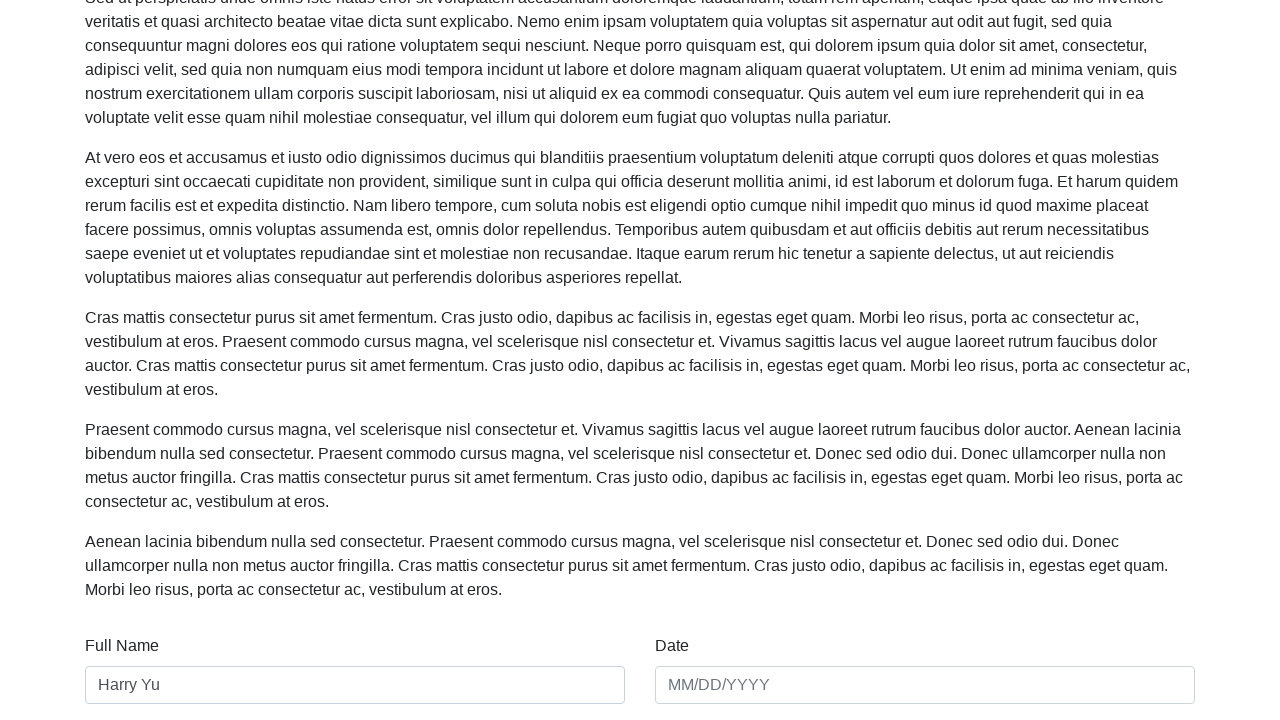

Filled date field with '01/01/2024' on #date
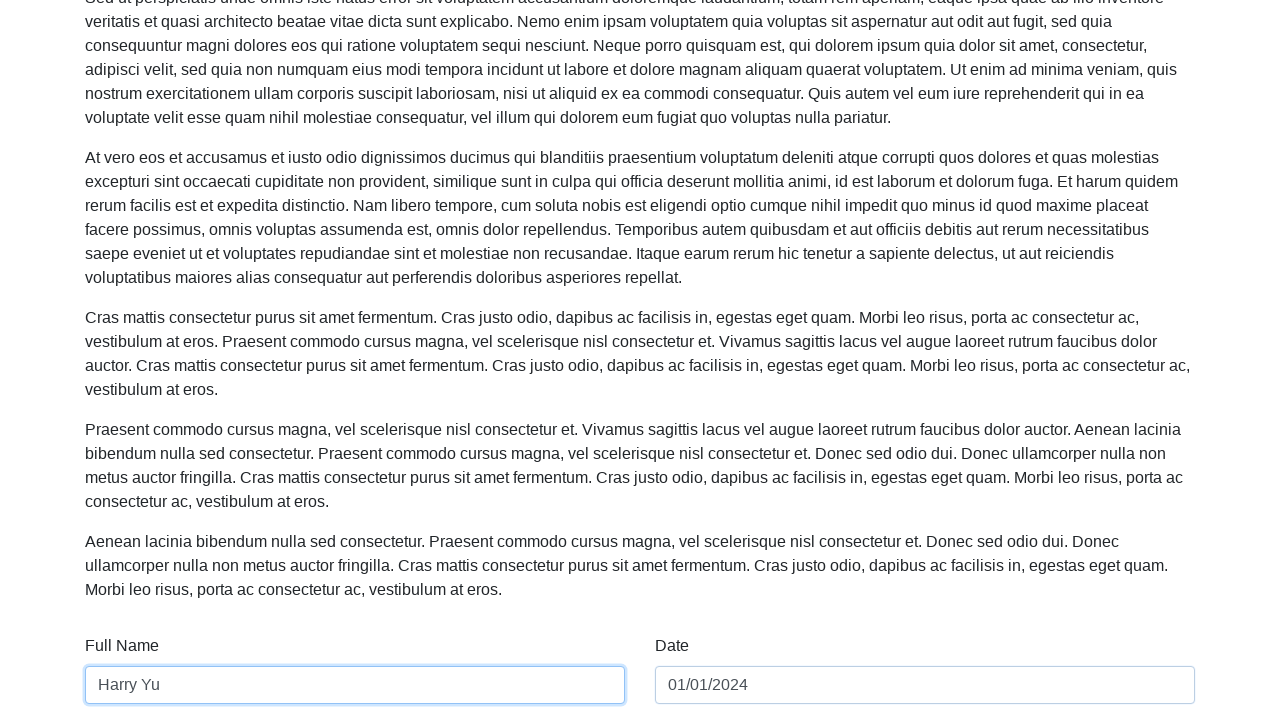

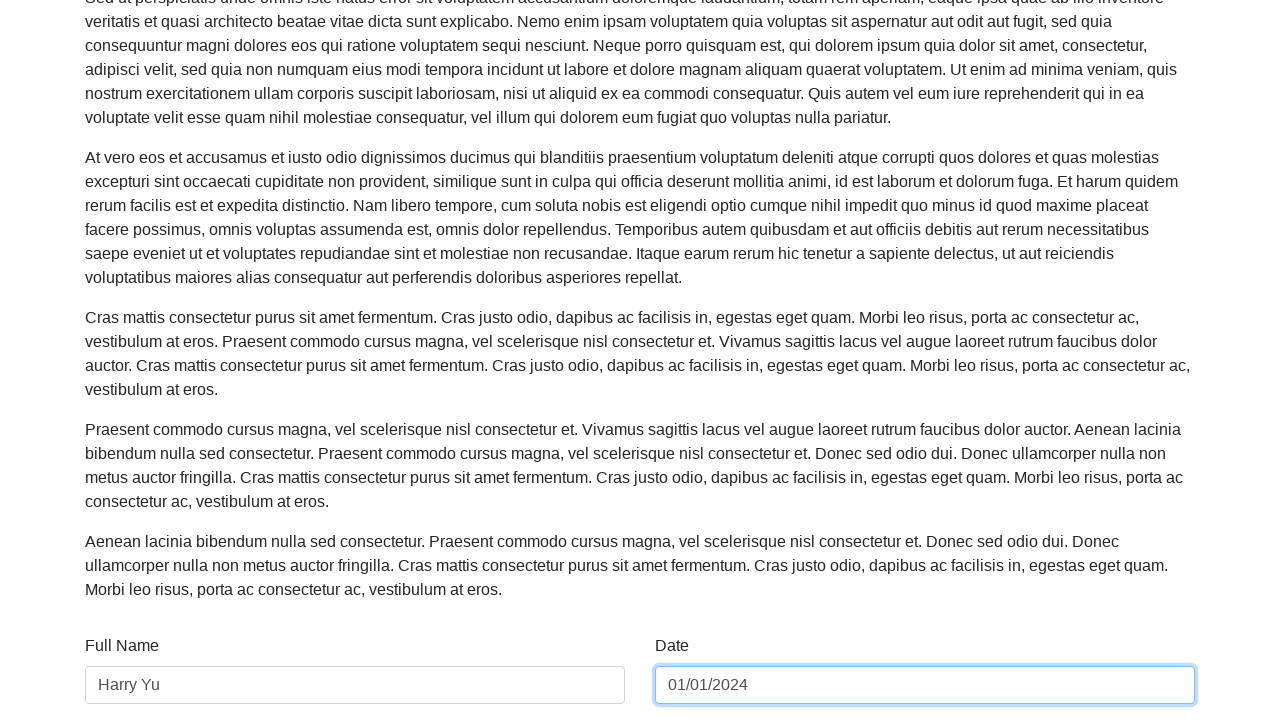